Tests a practice form by filling out all fields including personal information, date of birth, subjects, hobbies, file upload, and location, then verifies the submission modal displays correct data.

Starting URL: https://demoqa.com/automation-practice-form

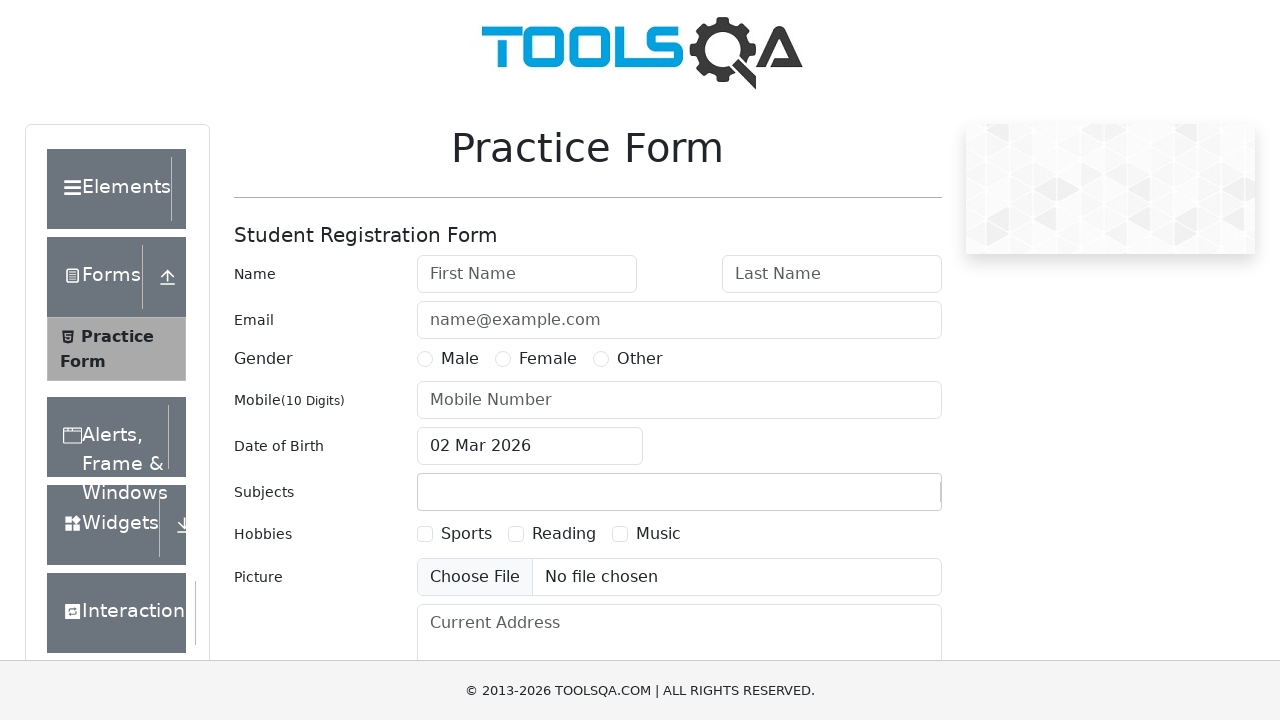

Filled first name field with 'John' on #firstName
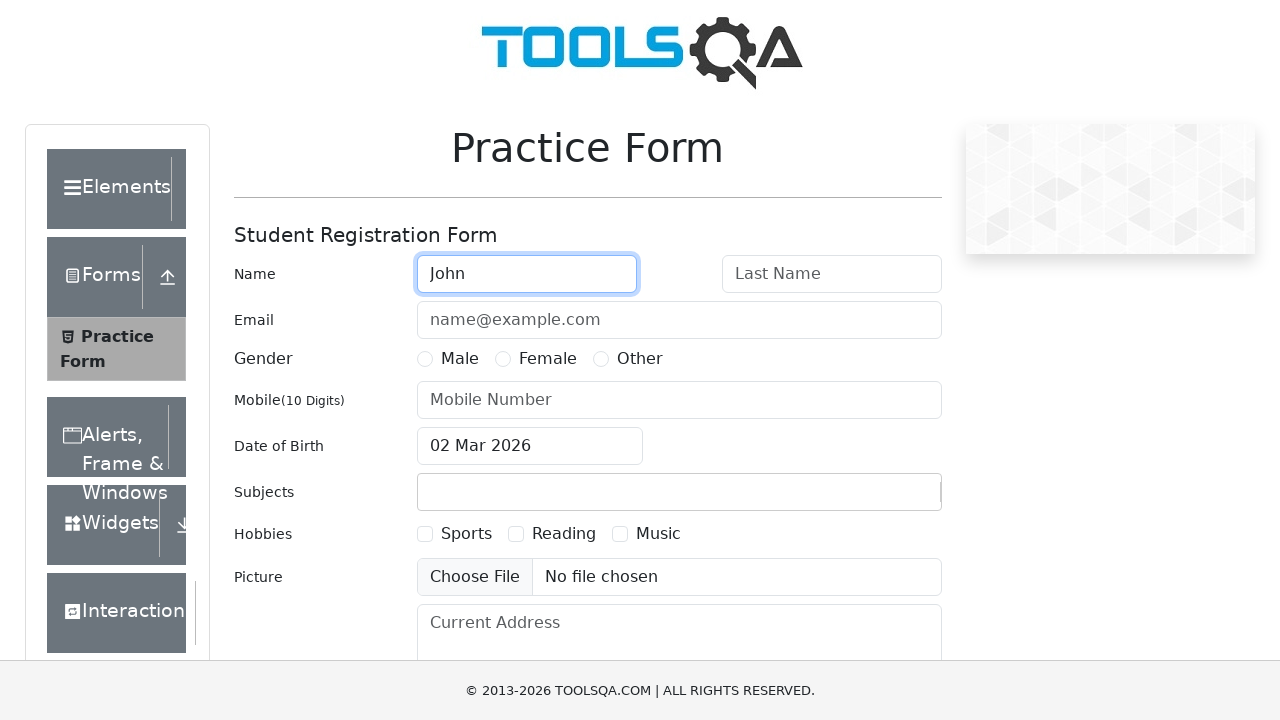

Filled last name field with 'Doe' on #lastName
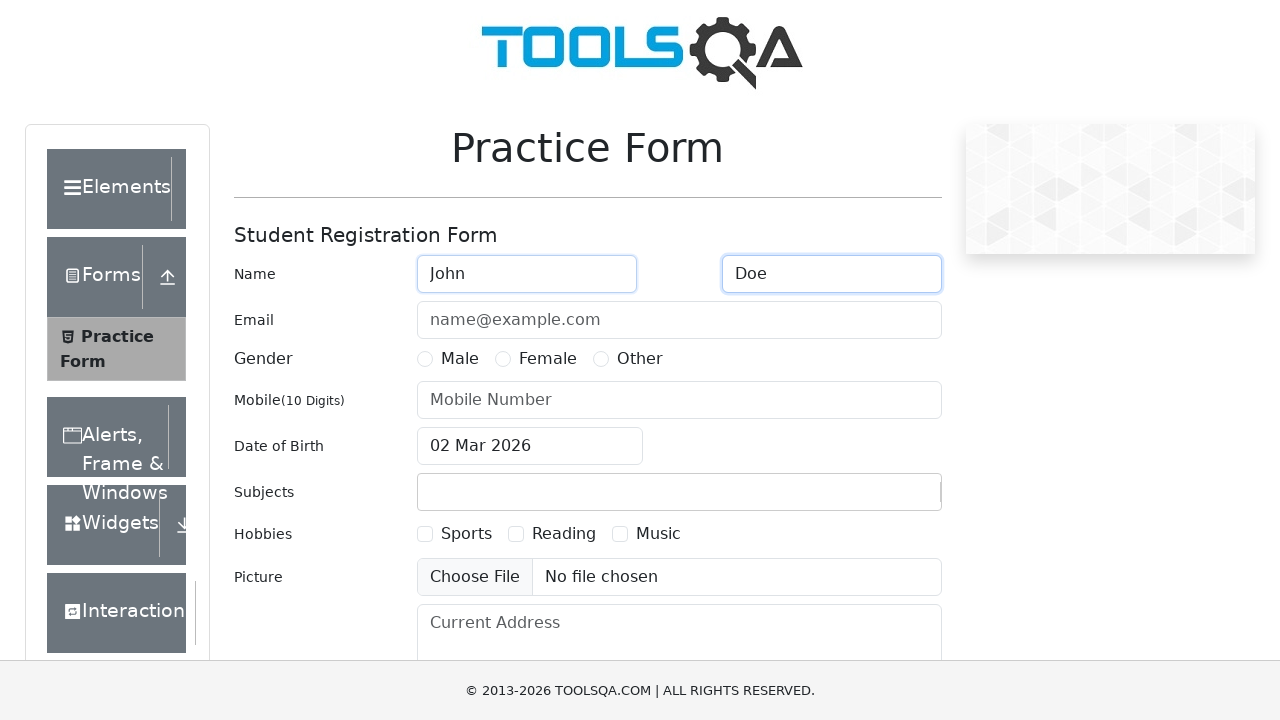

Filled email field with 'jdoe@gmail.com' on #userEmail
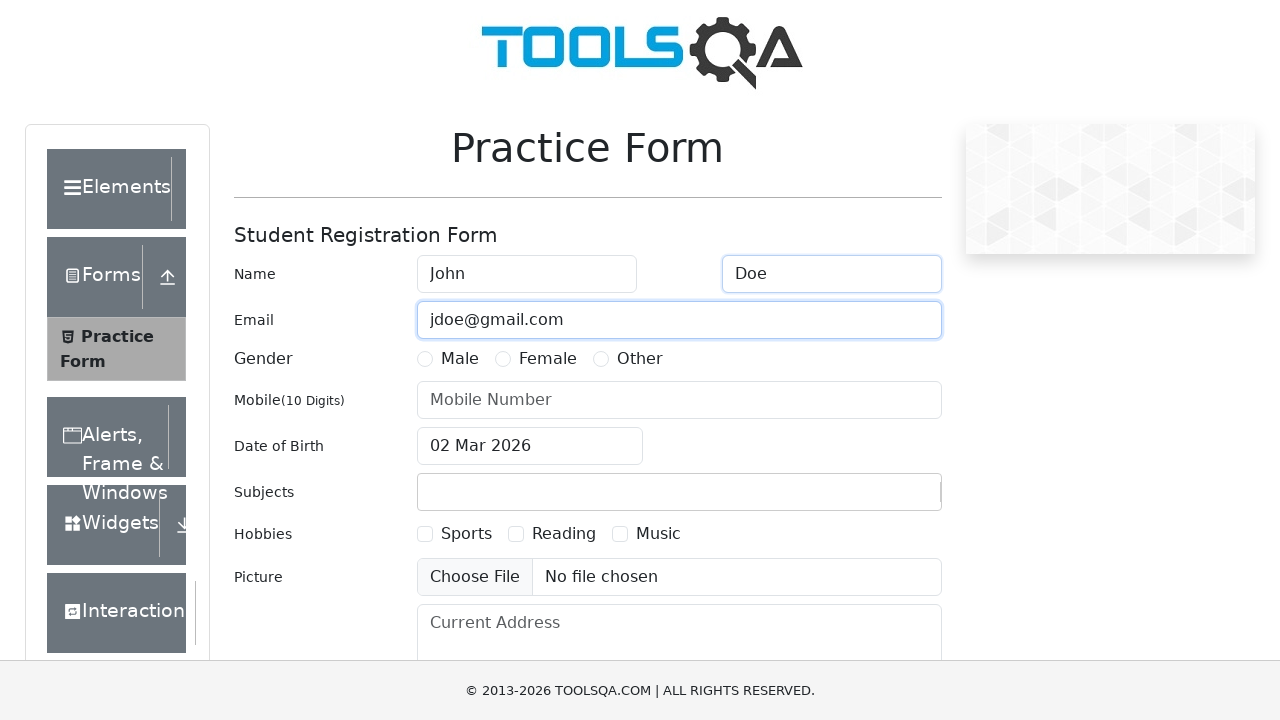

Scrolled Female gender option into view
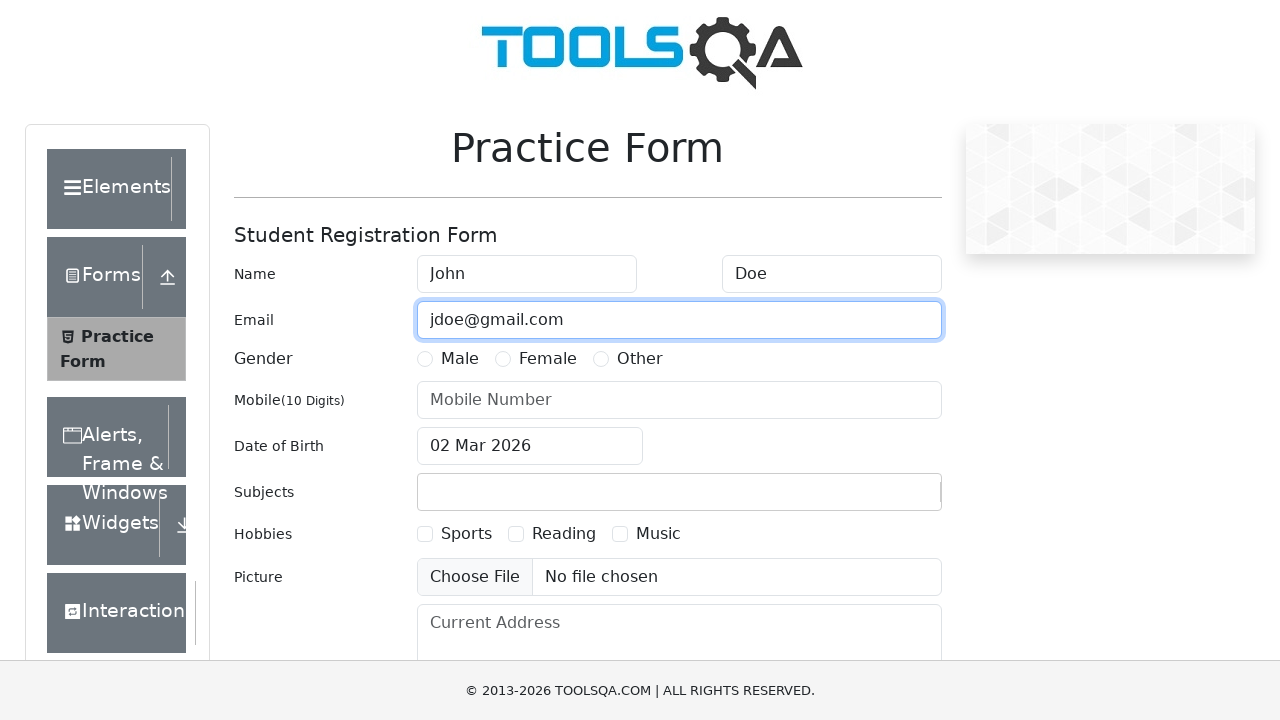

Selected Female gender at (548, 359) on text=Female
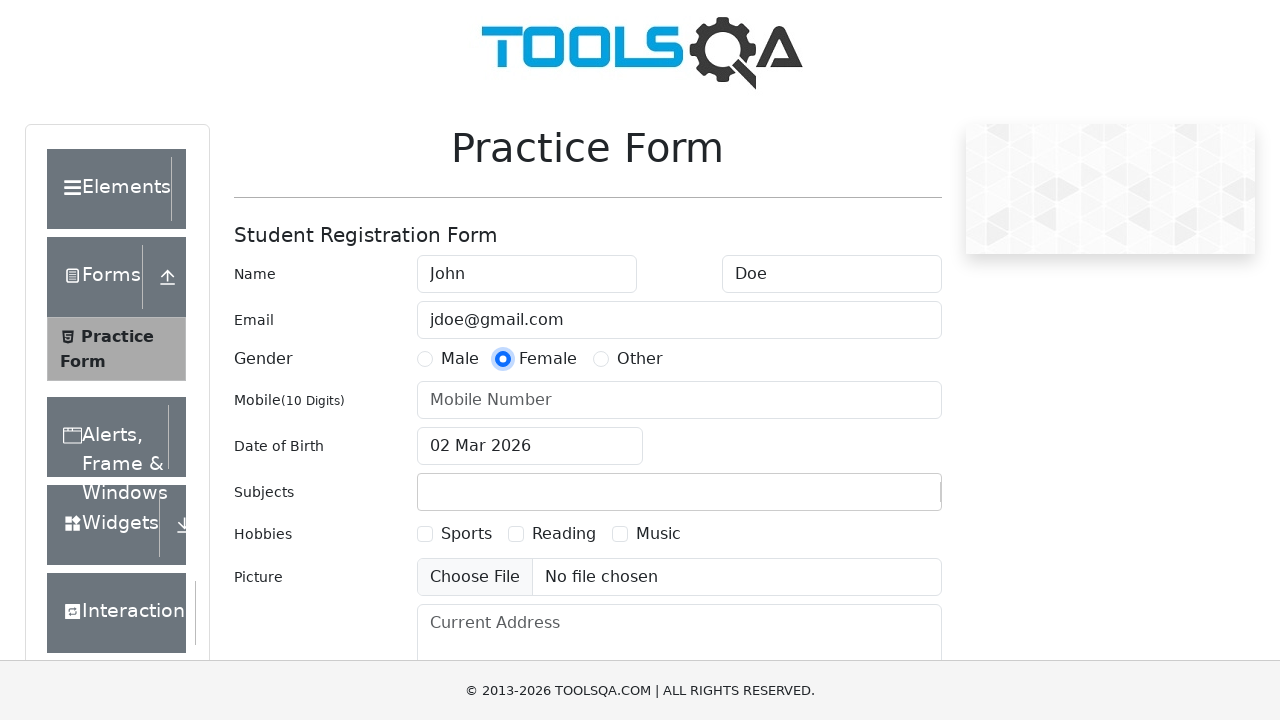

Filled mobile number field with '9210642487' on #userNumber
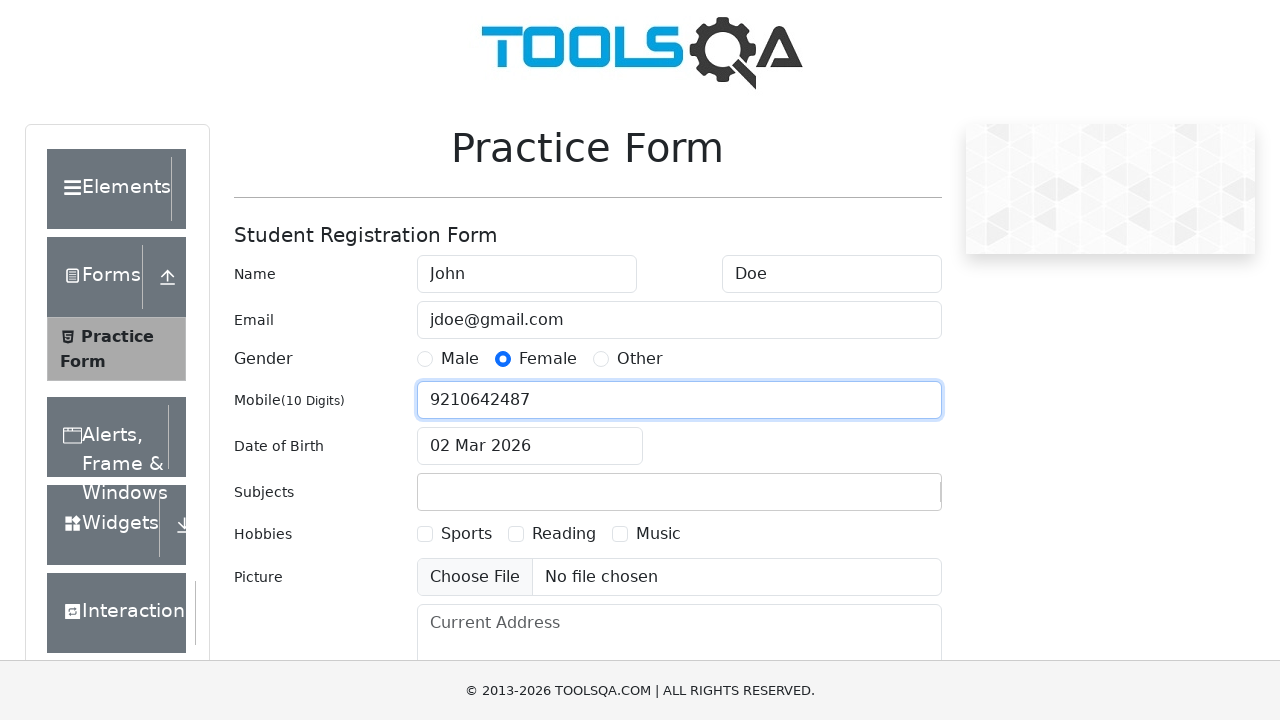

Clicked date of birth input field to open date picker at (530, 446) on #dateOfBirthInput
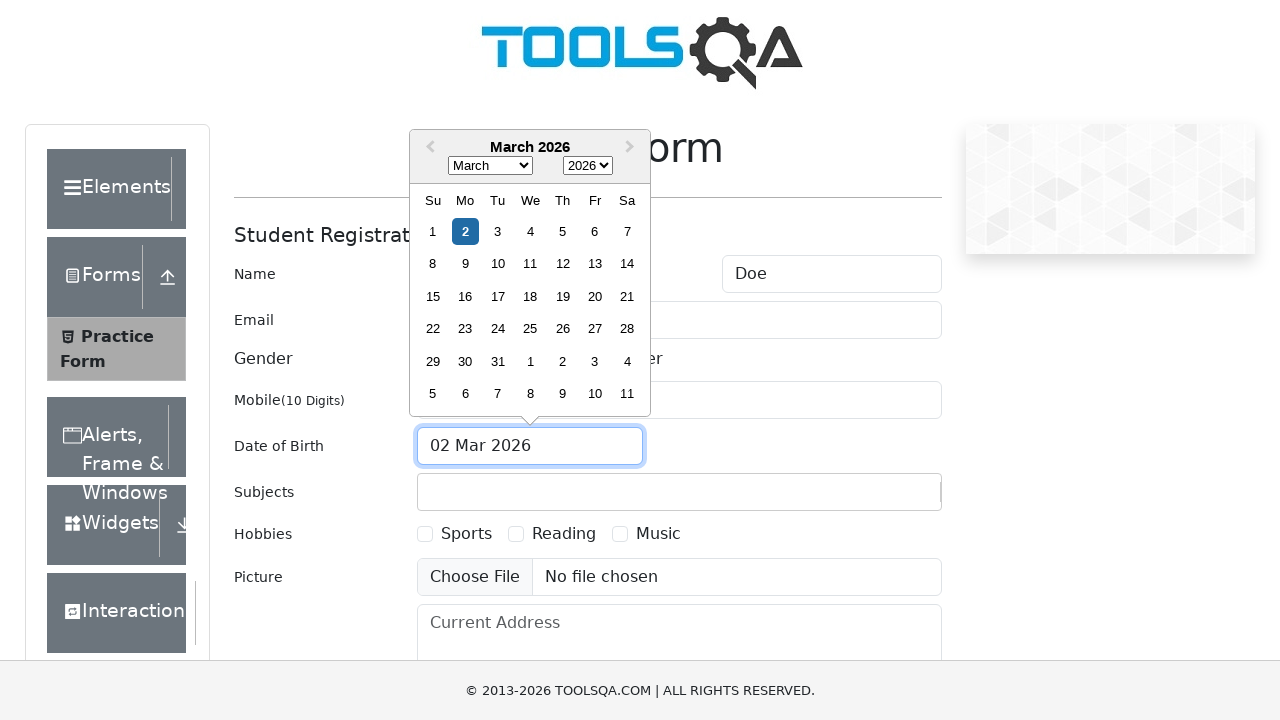

Selected year 1999 from date picker on .react-datepicker__year-select
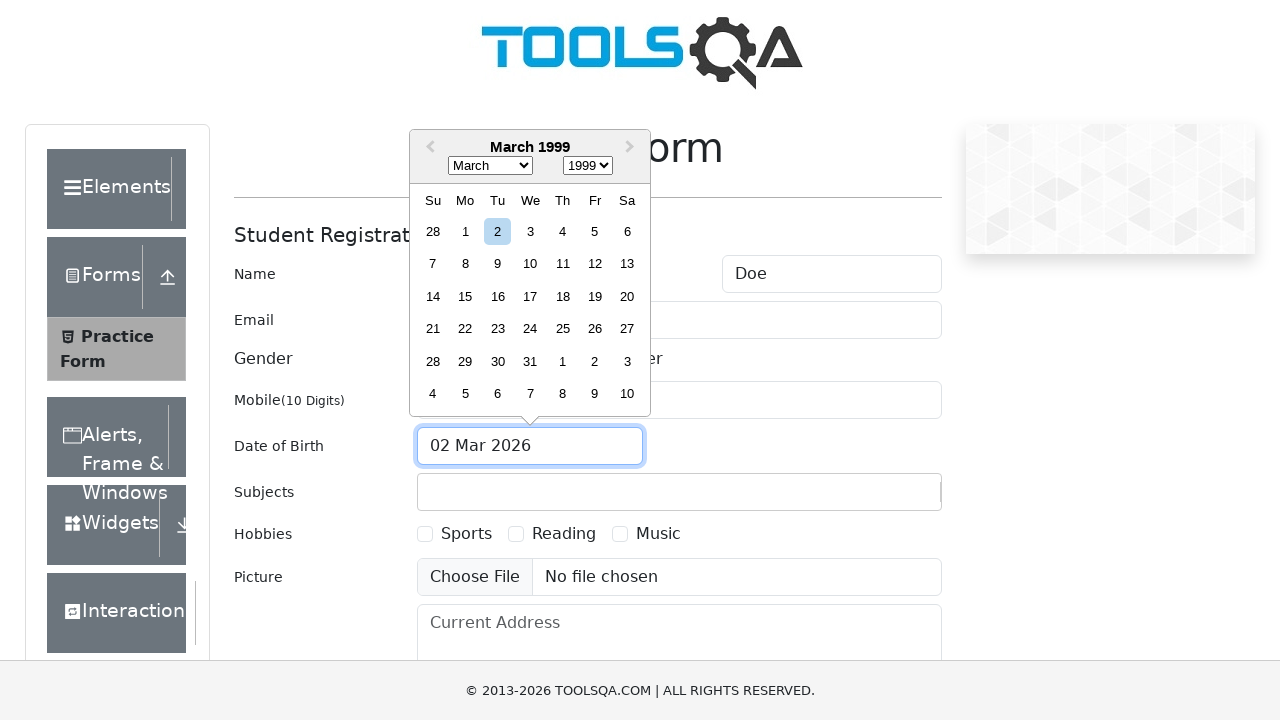

Selected April from month picker on .react-datepicker__month-select
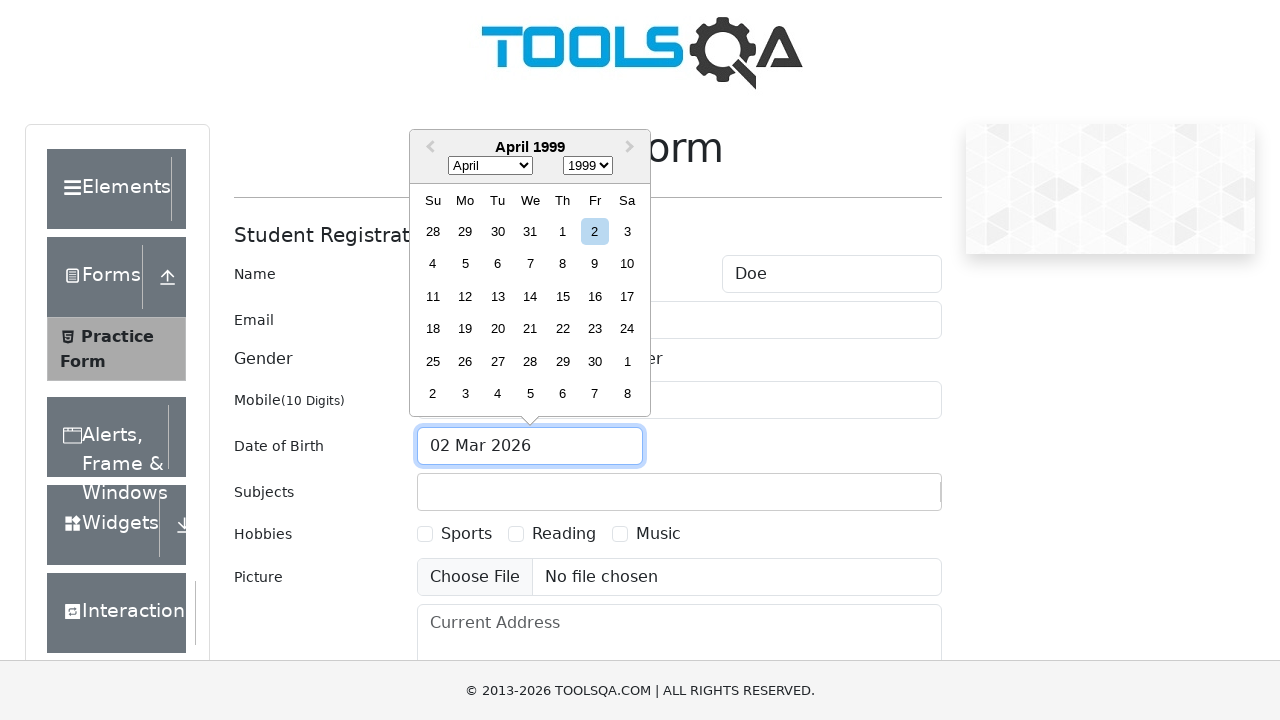

Selected day 27 from date picker at (498, 361) on .react-datepicker__day--027 >> nth=0
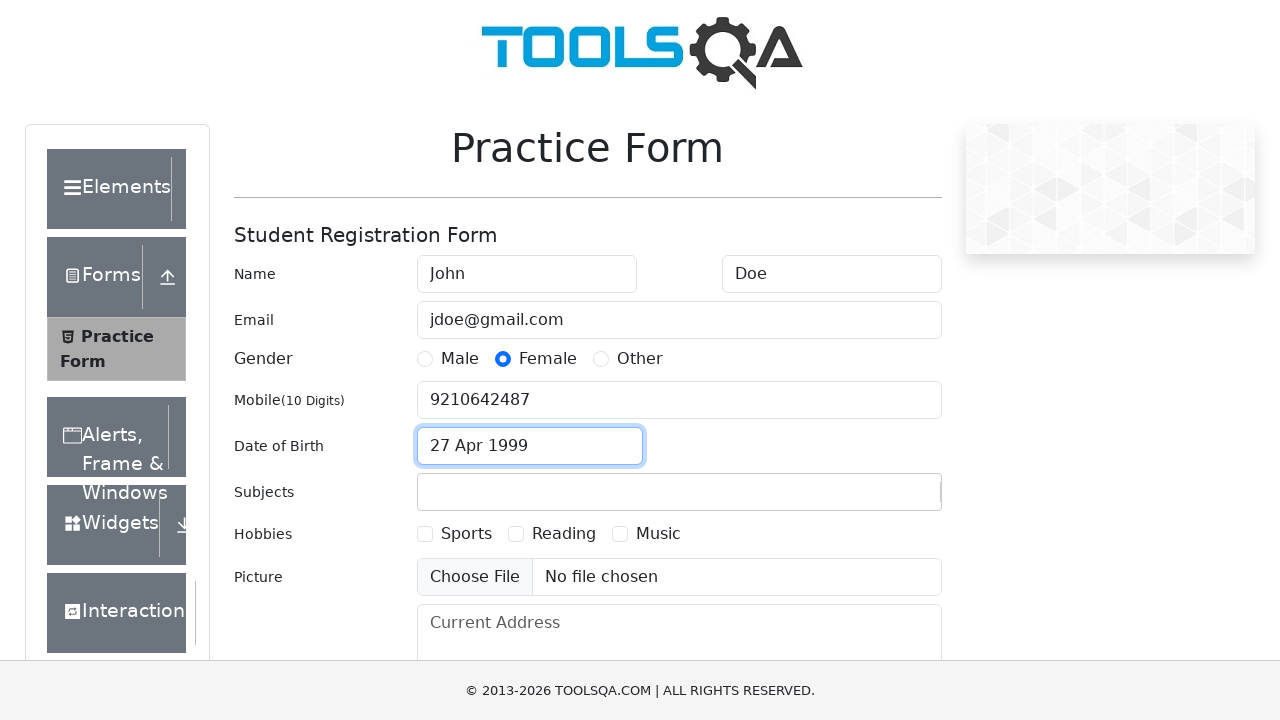

Clicked subjects input field at (679, 492) on .subjects-auto-complete__value-container
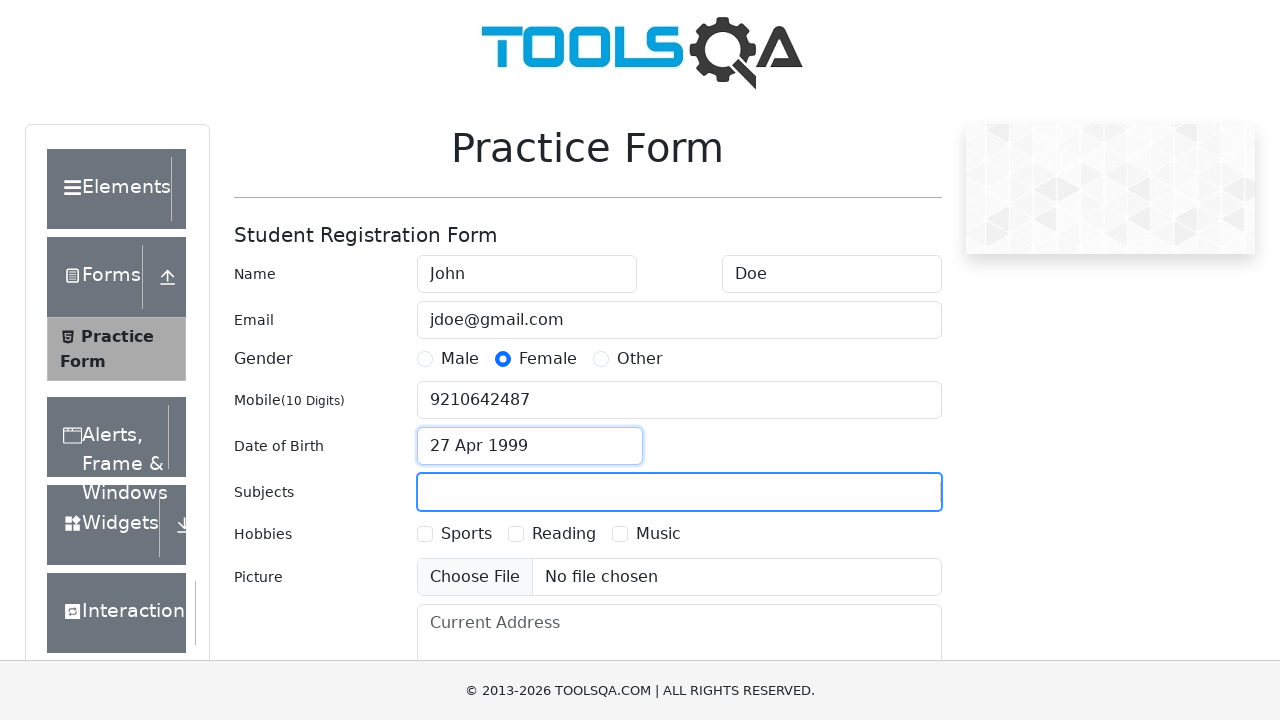

Typed 'Arts' in subjects field on #subjectsInput
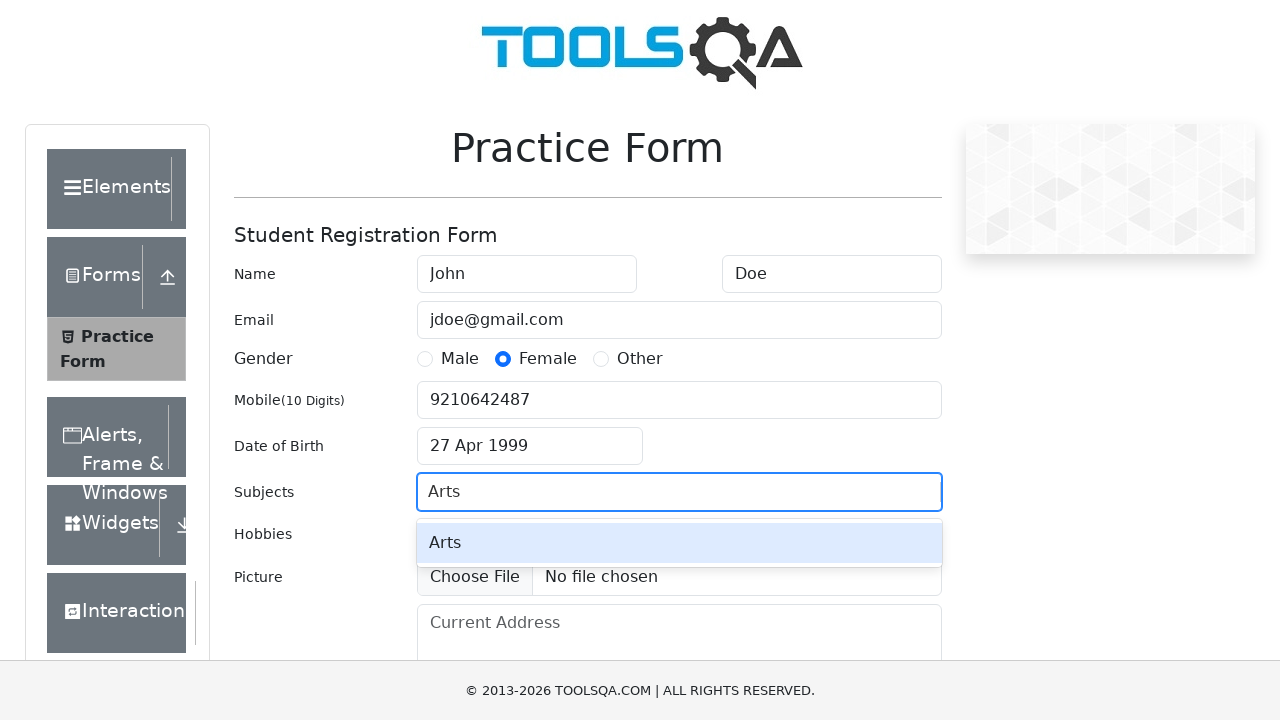

Pressed Enter to add 'Arts' subject on #subjectsInput
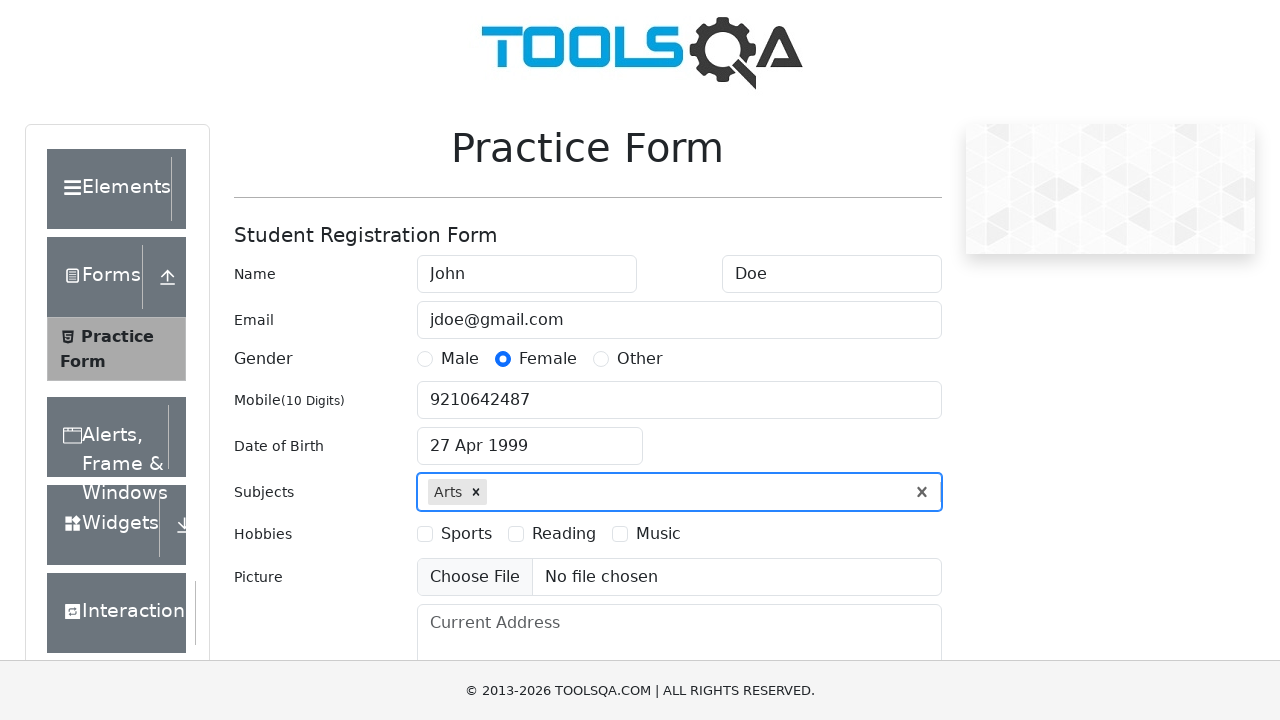

Typed 'Computer Science' in subjects field on #subjectsInput
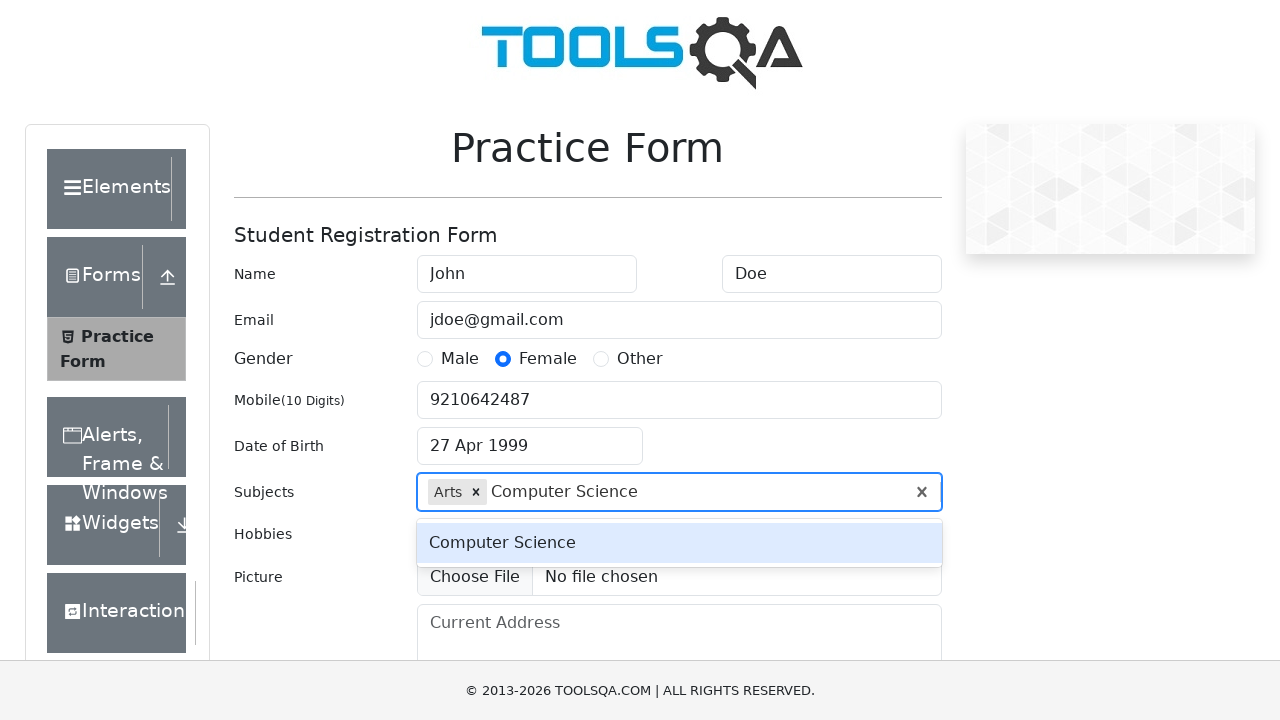

Pressed Enter to add 'Computer Science' subject on #subjectsInput
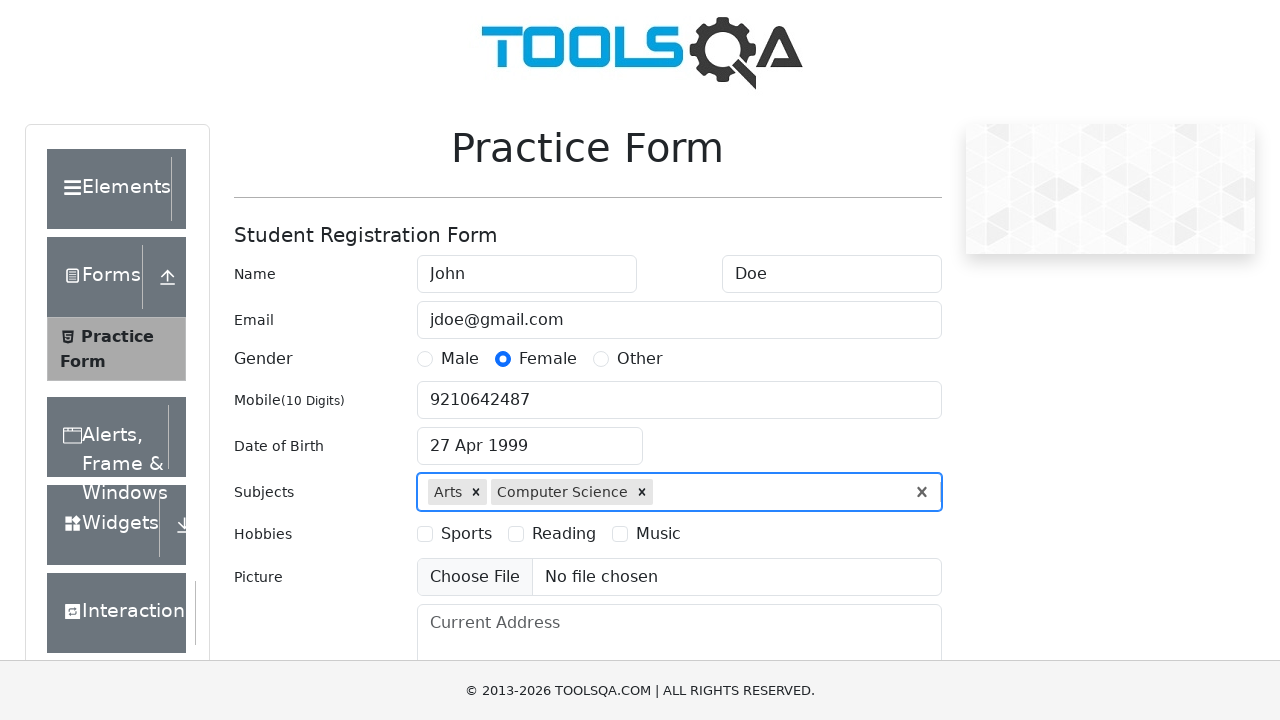

Selected Music hobby checkbox at (658, 534) on text=Music
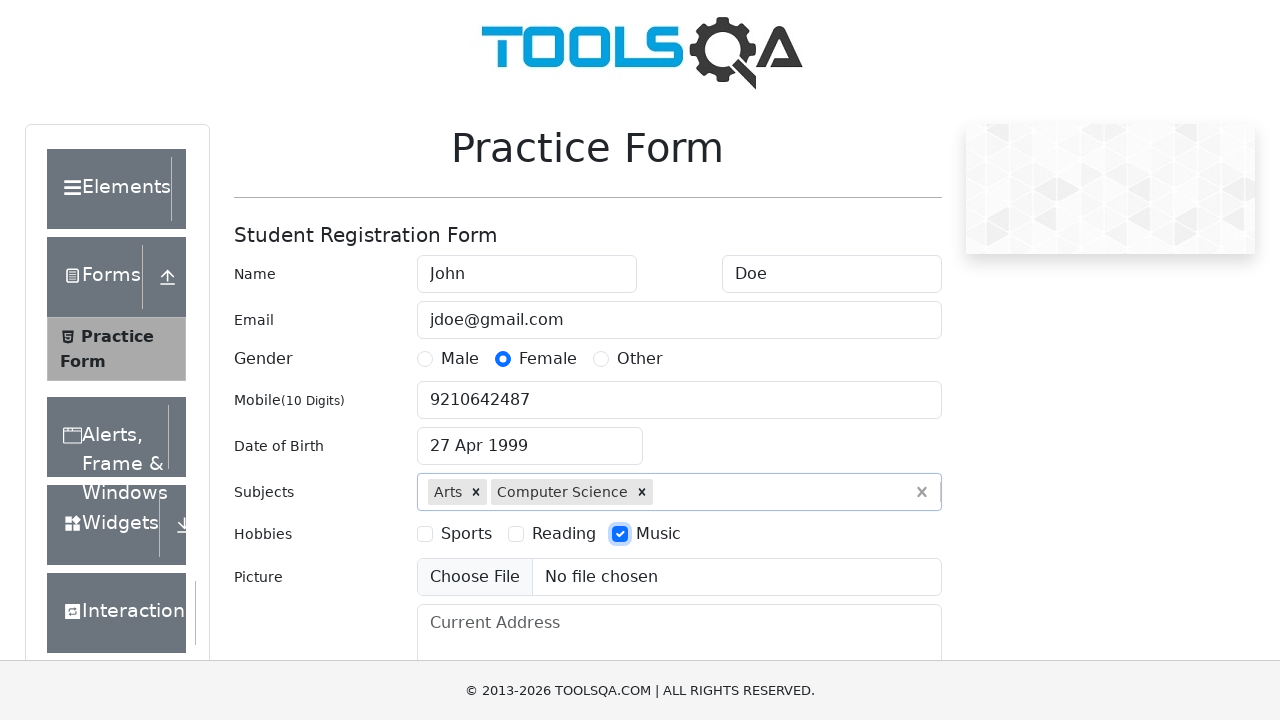

Filled current address field with 'Some St, 1' on #currentAddress
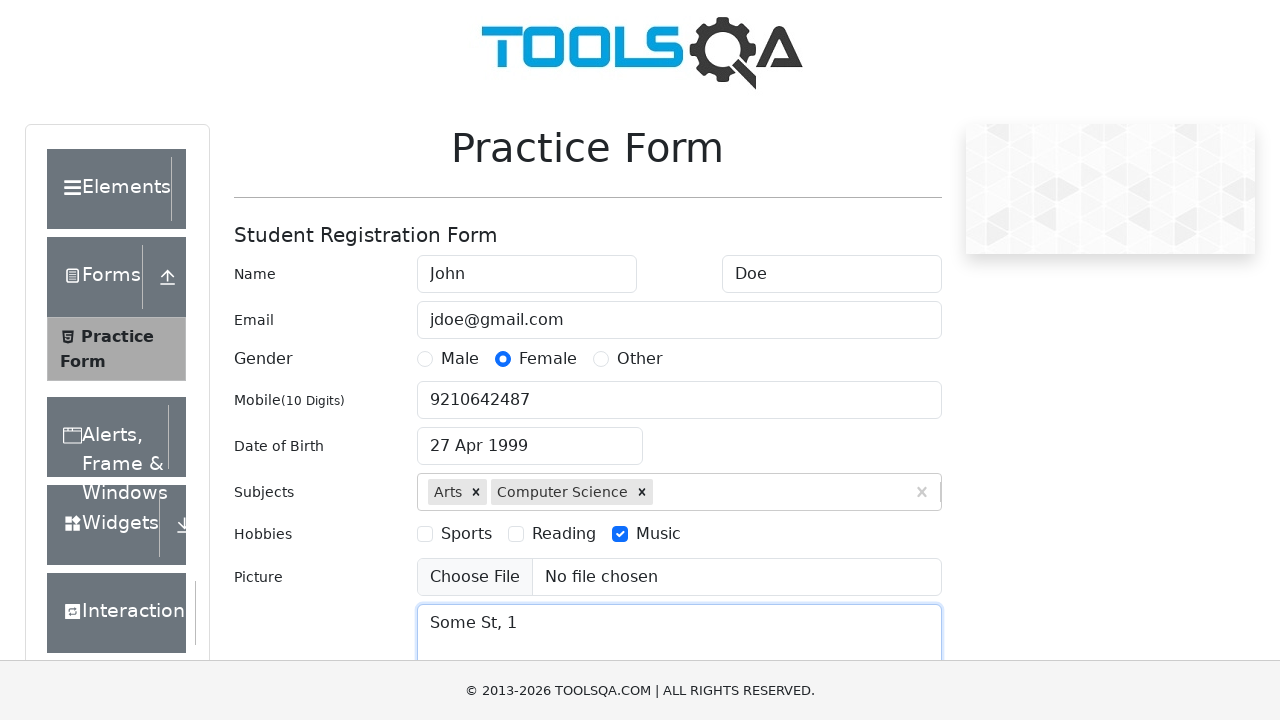

Scrolled state selector into view
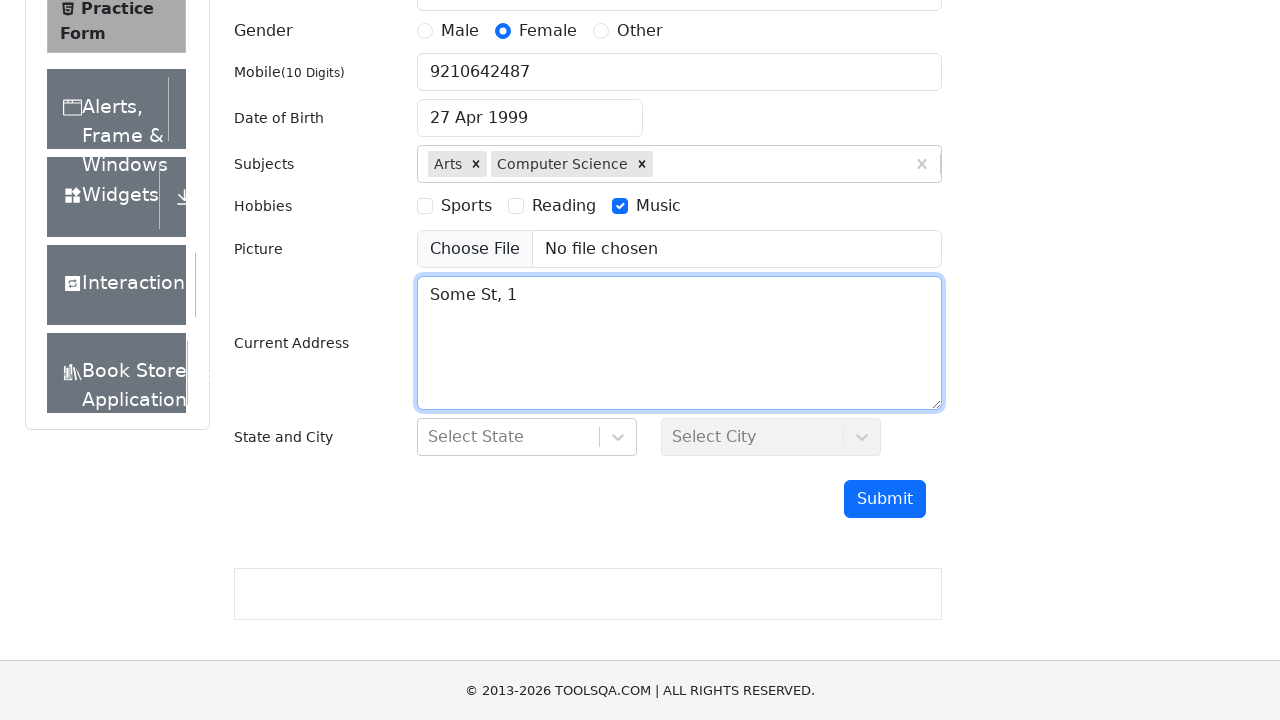

Clicked state dropdown to open options at (527, 437) on #state
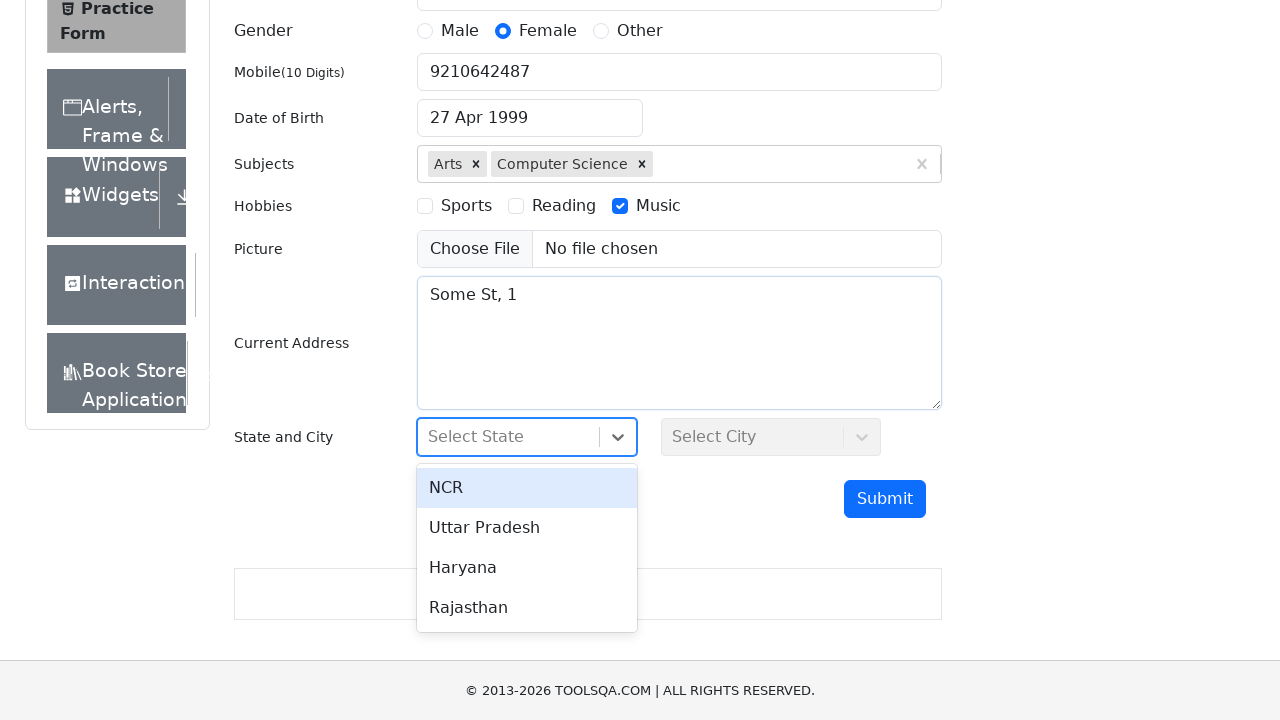

Selected state option from dropdown at (527, 608) on #react-select-3-option-3
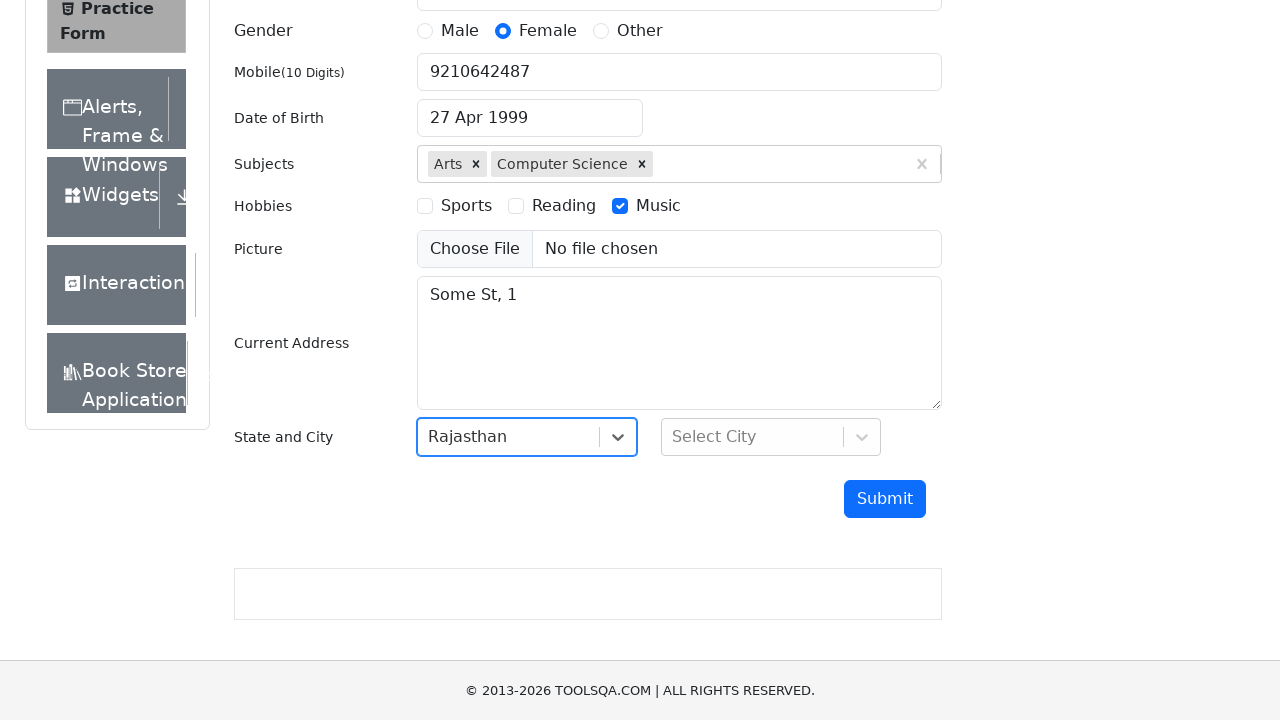

Clicked city dropdown to open options at (771, 437) on #city
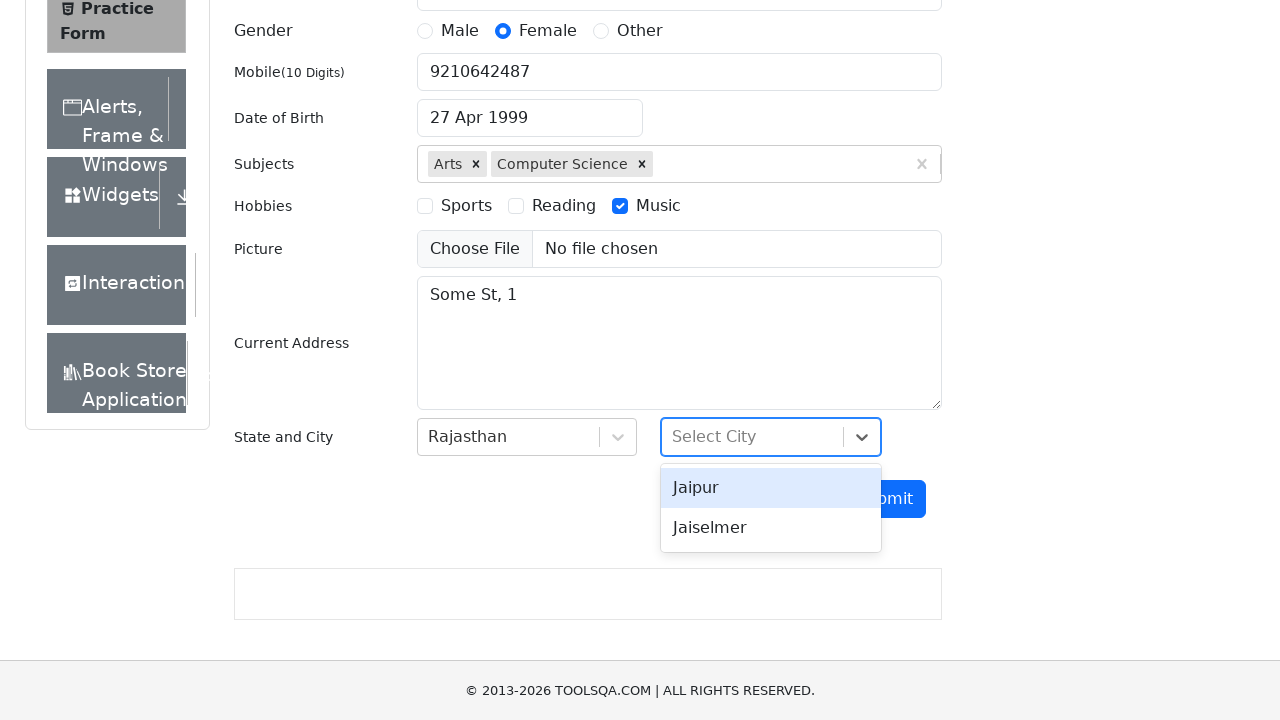

Selected city option from dropdown at (771, 488) on #react-select-4-option-0
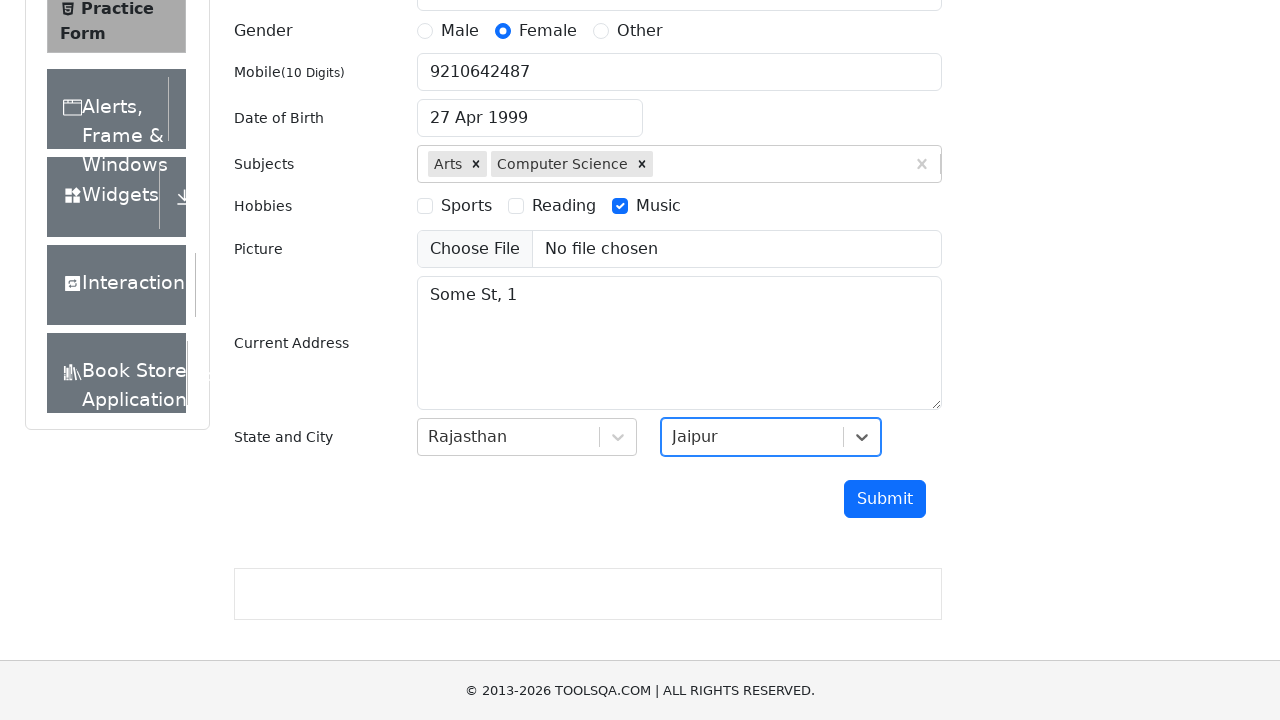

Clicked submit button to submit the practice form at (885, 499) on #submit
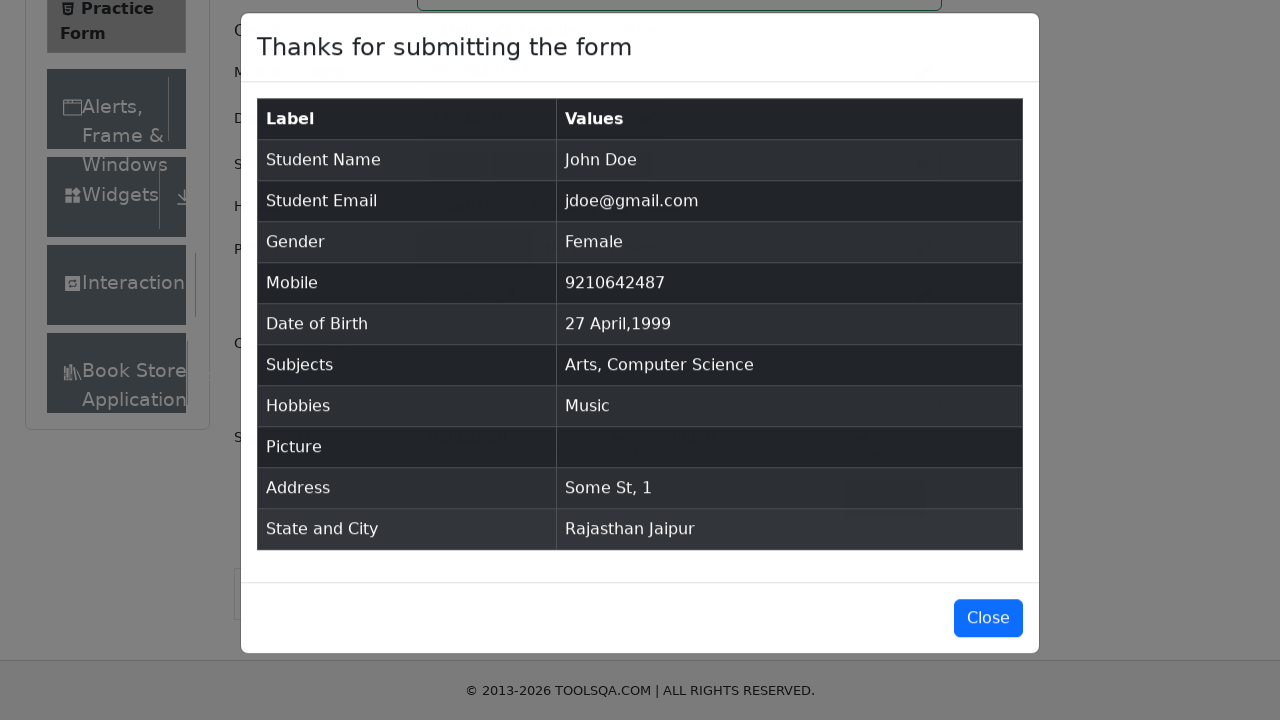

Waited for submission modal dialog to appear
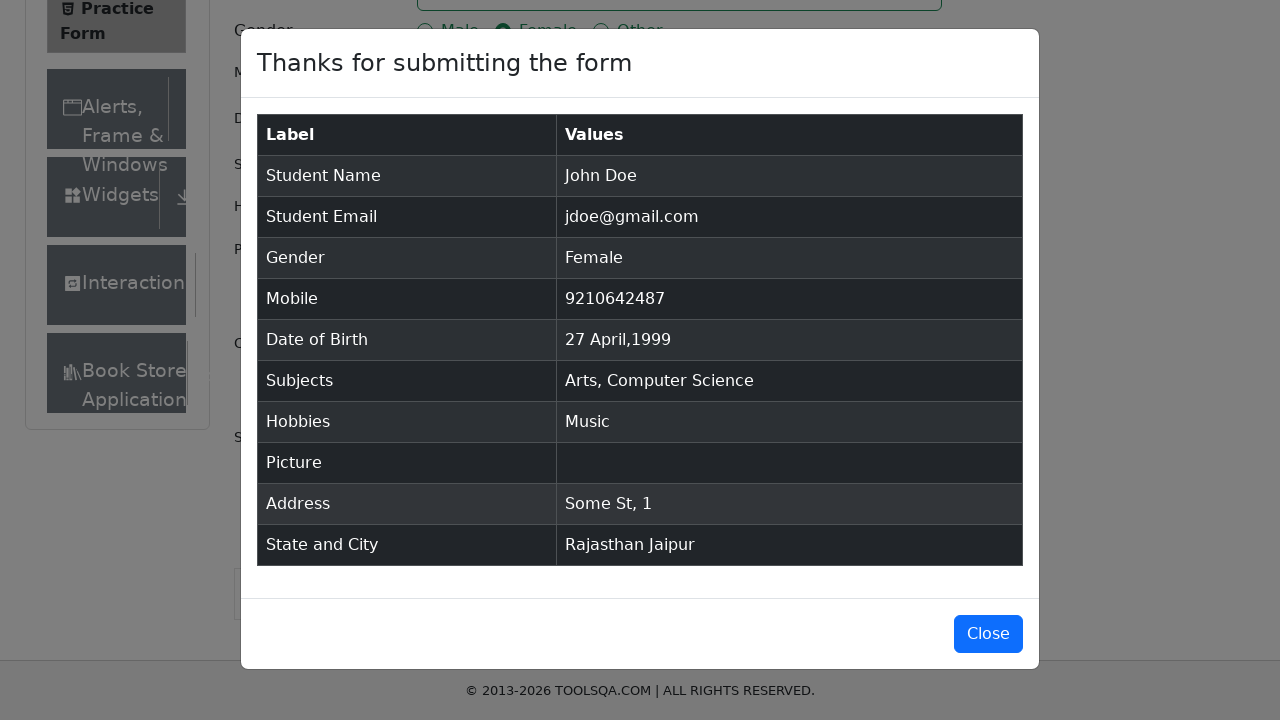

Waited for modal title to be visible and verified successful submission
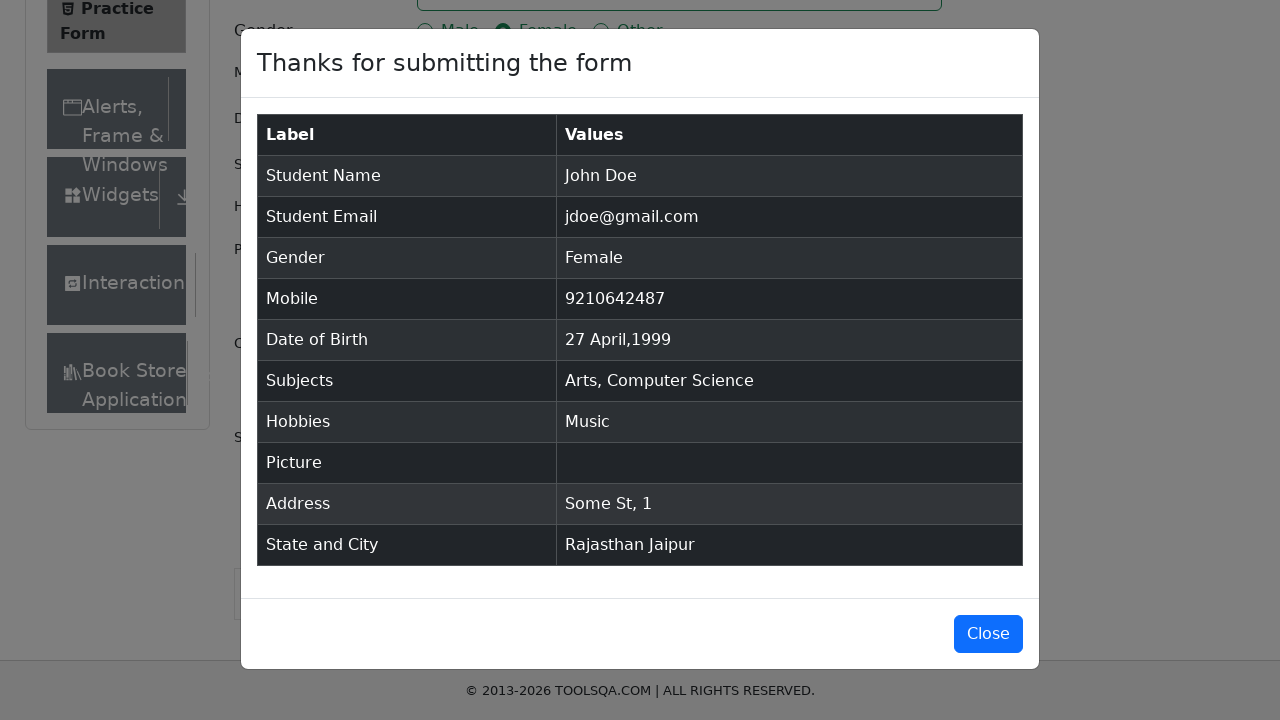

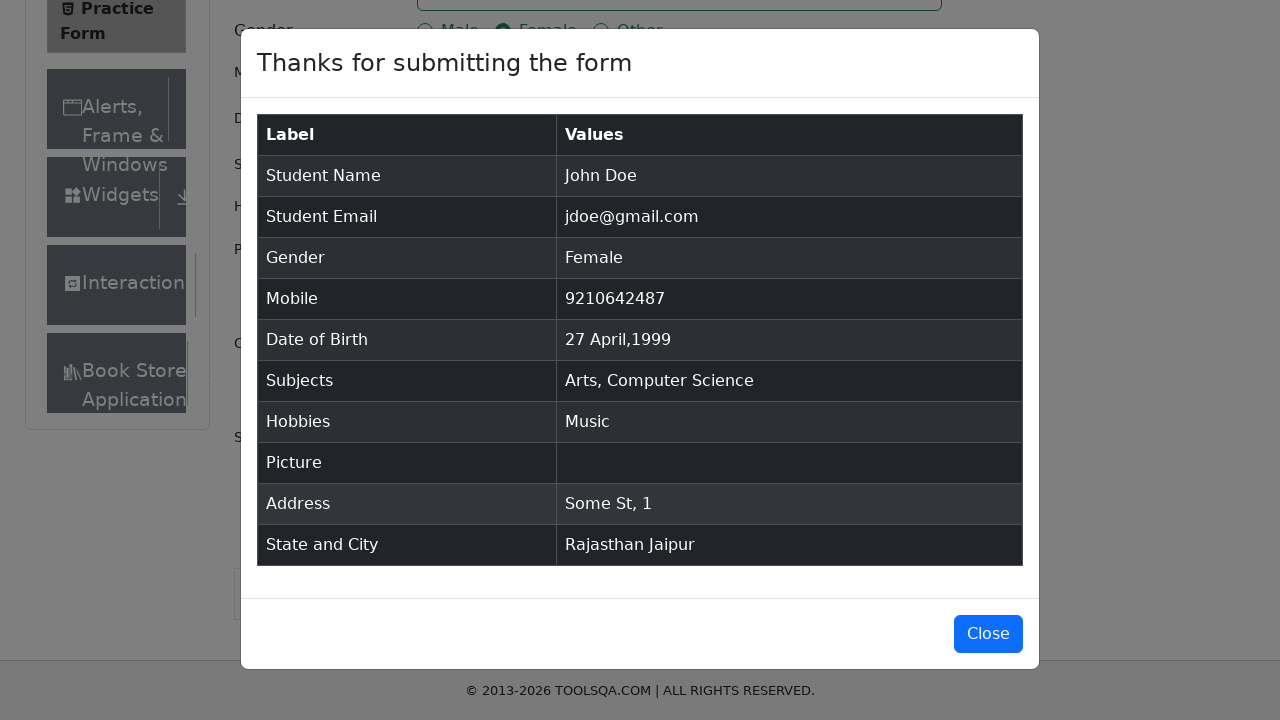